Tests keyboard operations on a text comparison tool by typing text, selecting all with Ctrl+A, copying with Ctrl+C, tabbing to the next field, and pasting with Ctrl+V

Starting URL: https://gotranscript.com/text-compare

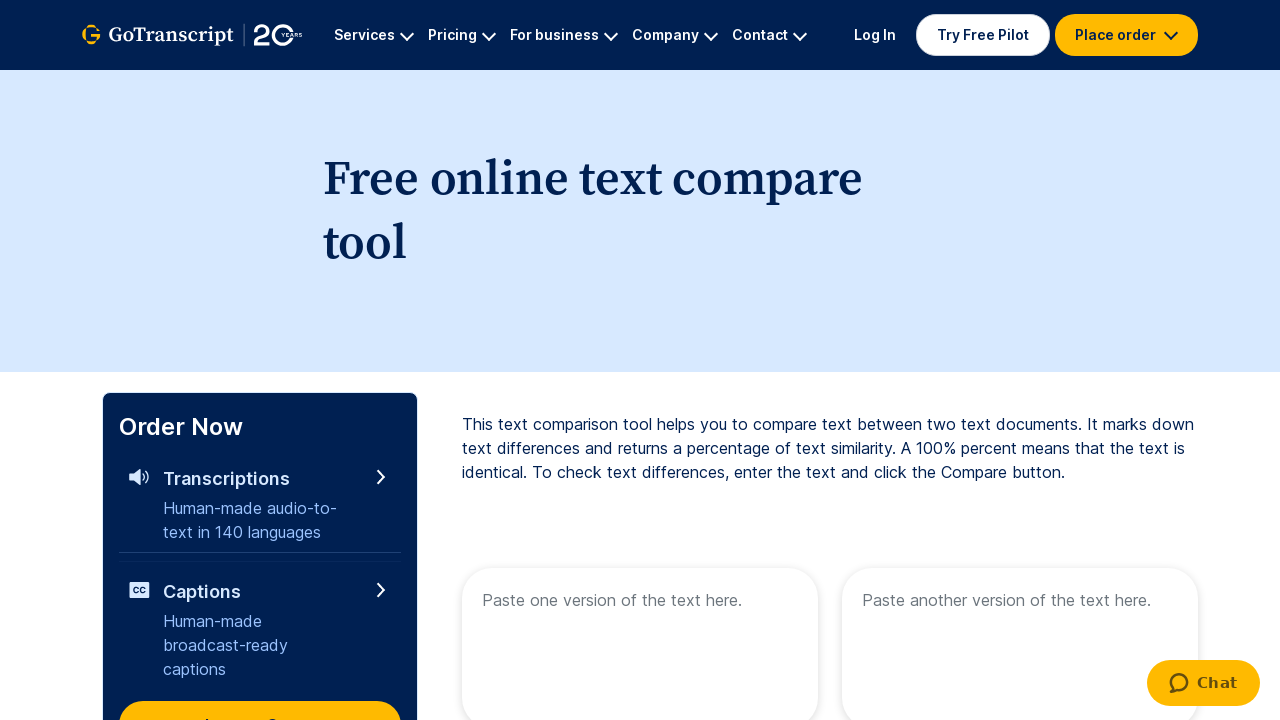

Typed 'Welcome to playwright automation' into the first textarea on //textarea[@placeholder='Paste one version of the text here.']
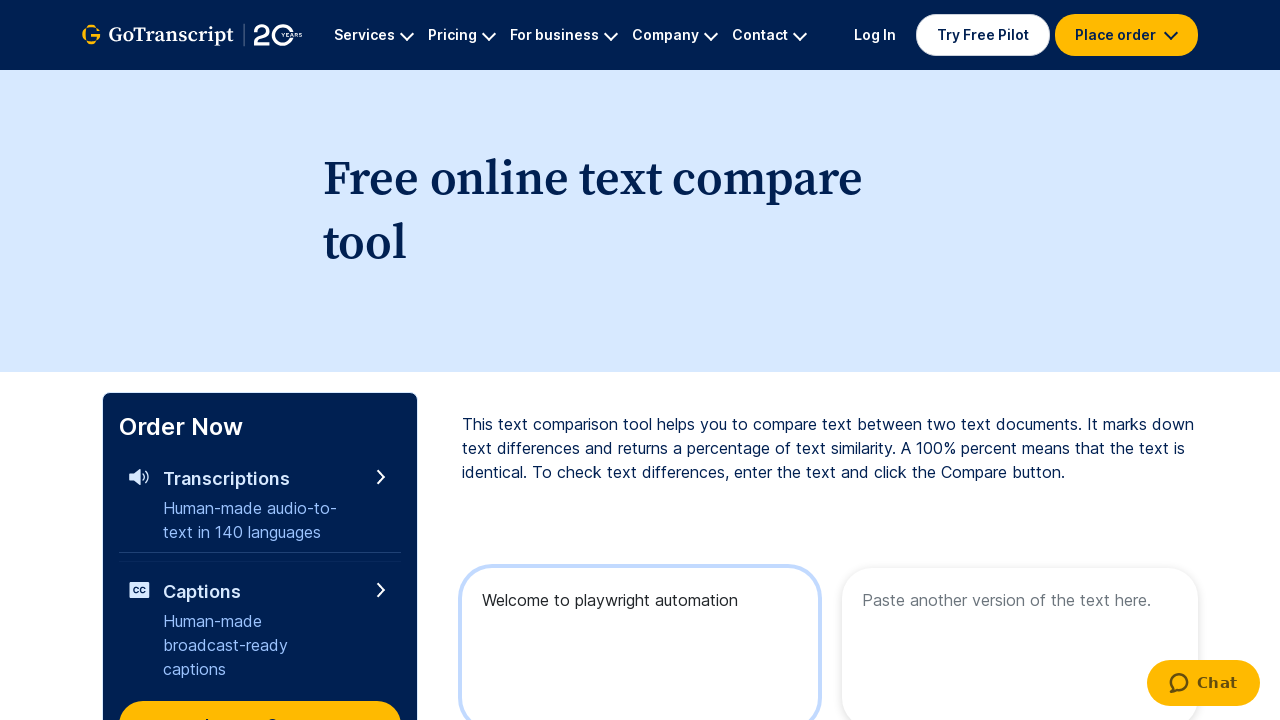

Selected all text with Ctrl+A
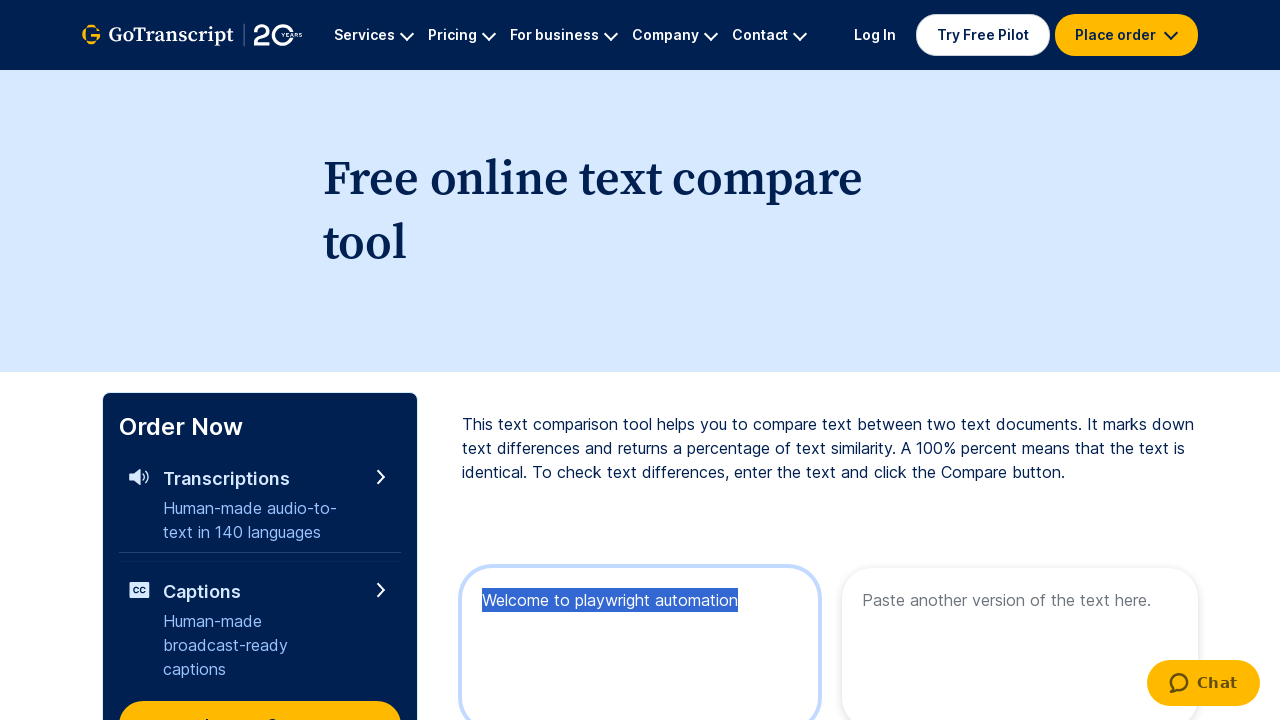

Copied selected text with Ctrl+C
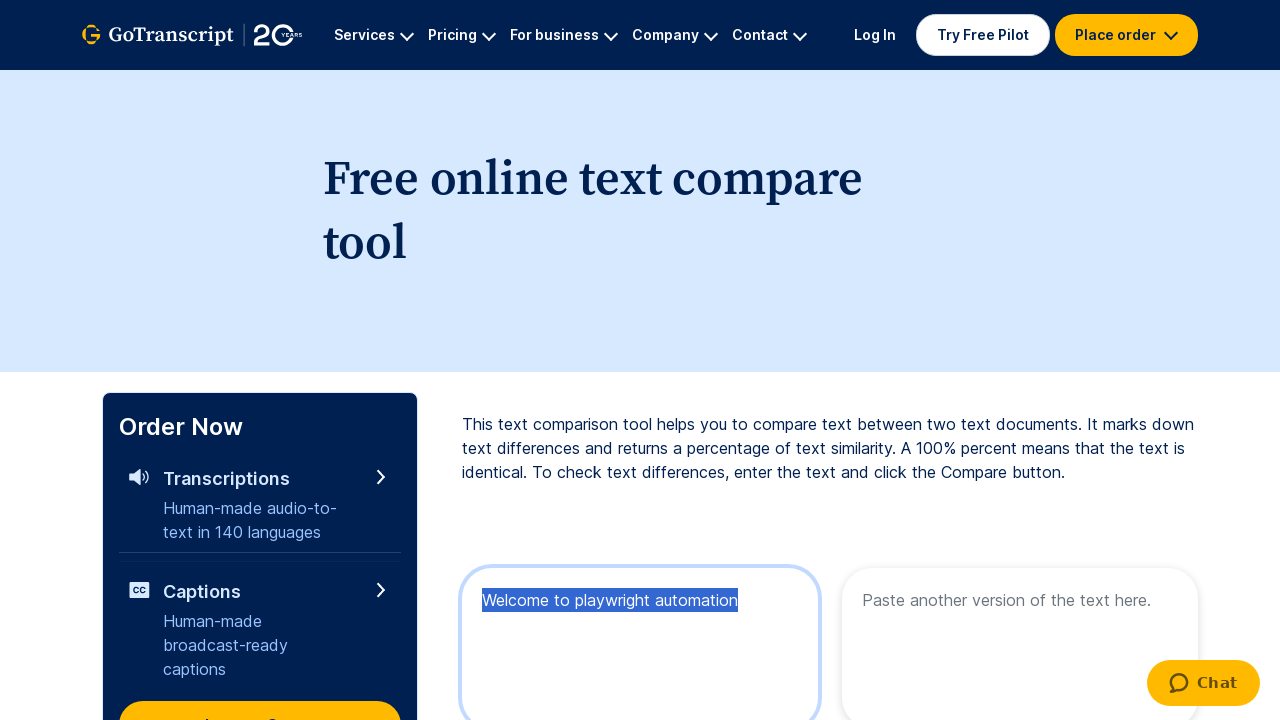

Pressed Tab key down to move to next field
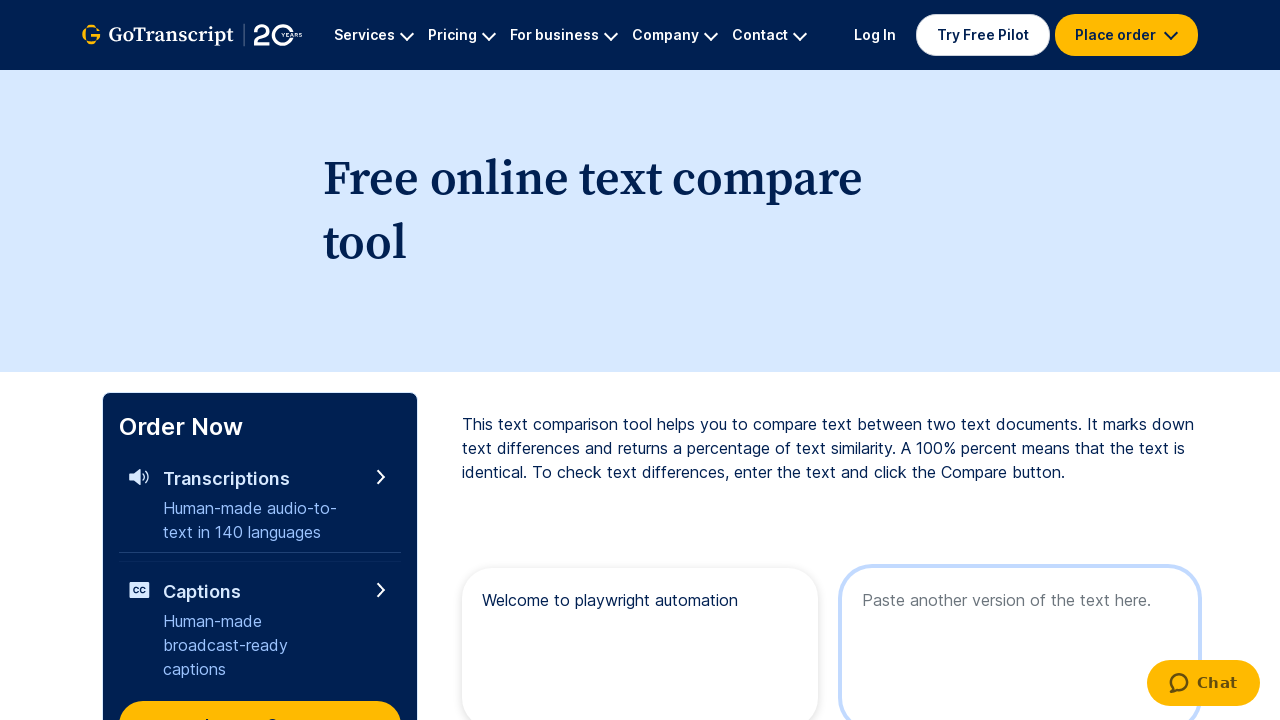

Released Tab key
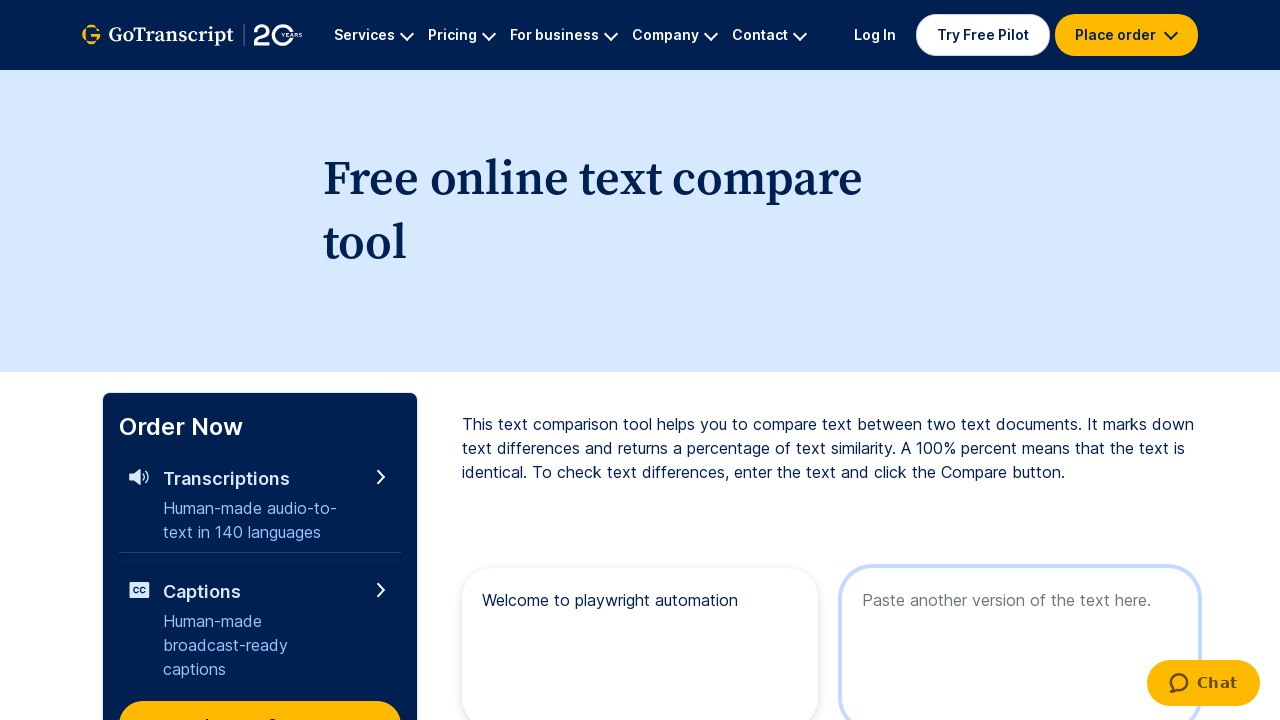

Pasted content into the second textarea with Ctrl+V
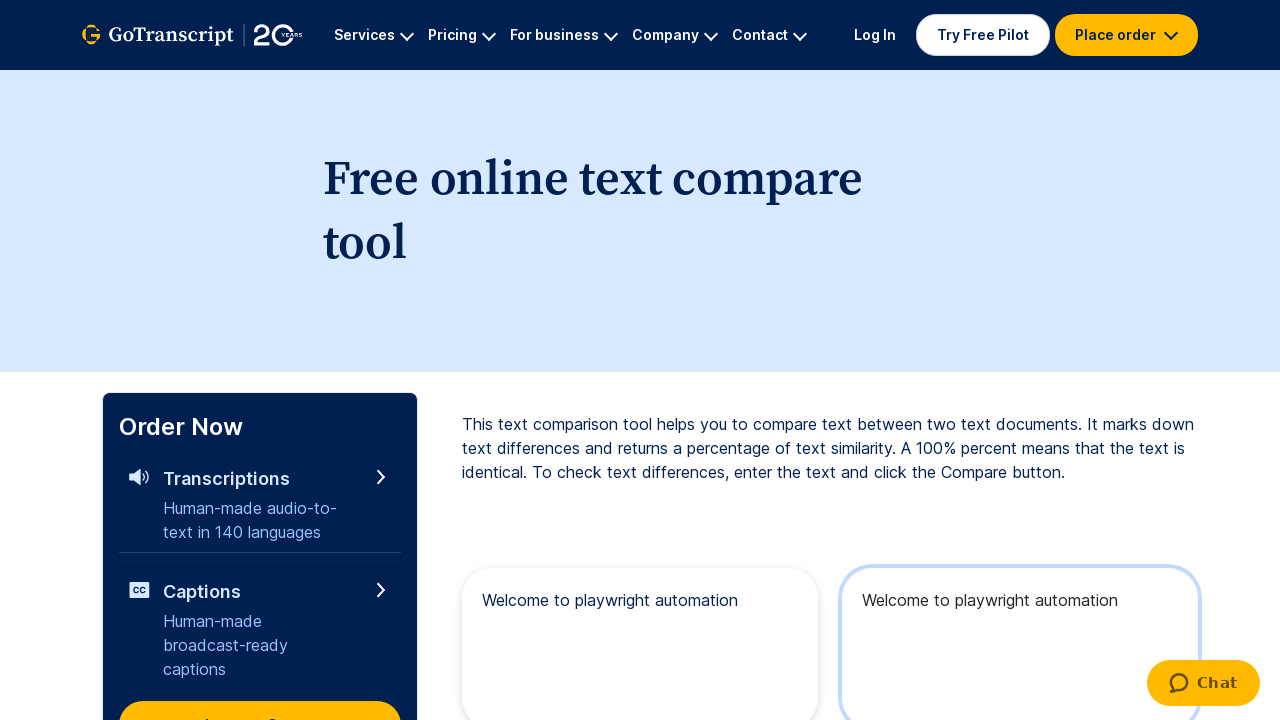

Waited 2 seconds for paste action to complete
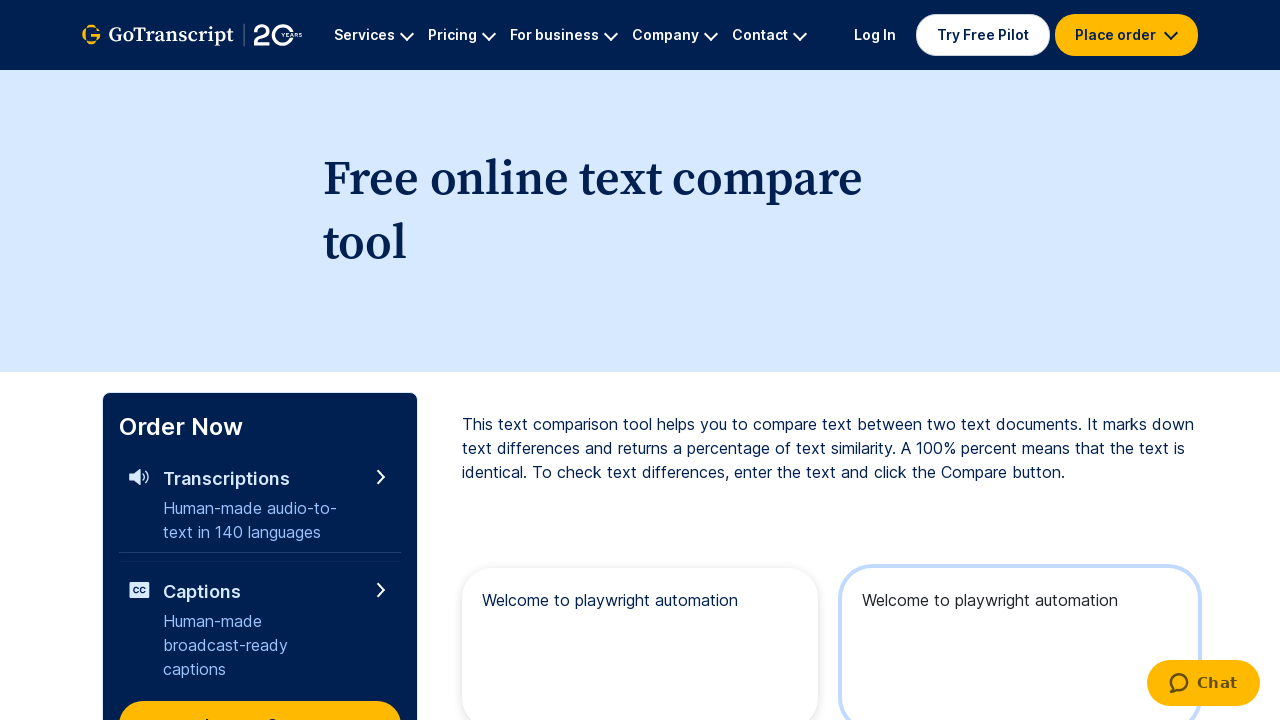

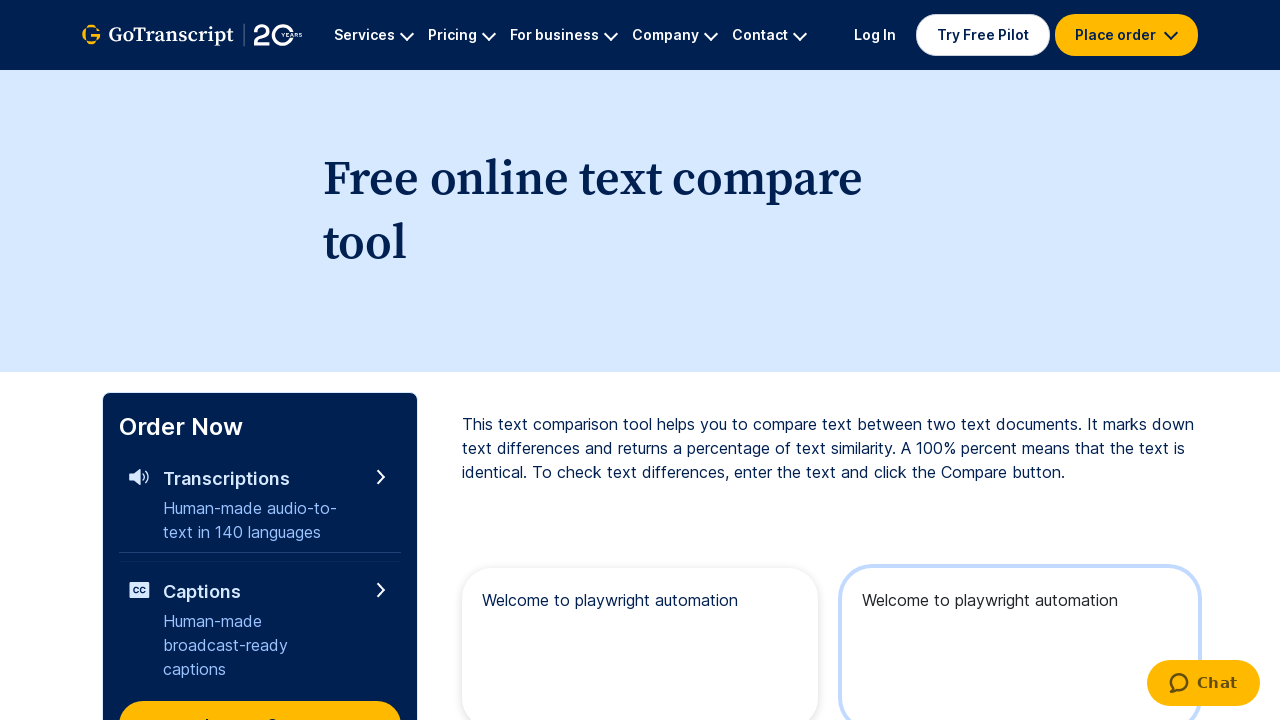